Tests the registration flow on ParaBank website by filling out the complete registration form with user details and submitting it

Starting URL: https://parabank.parasoft.com

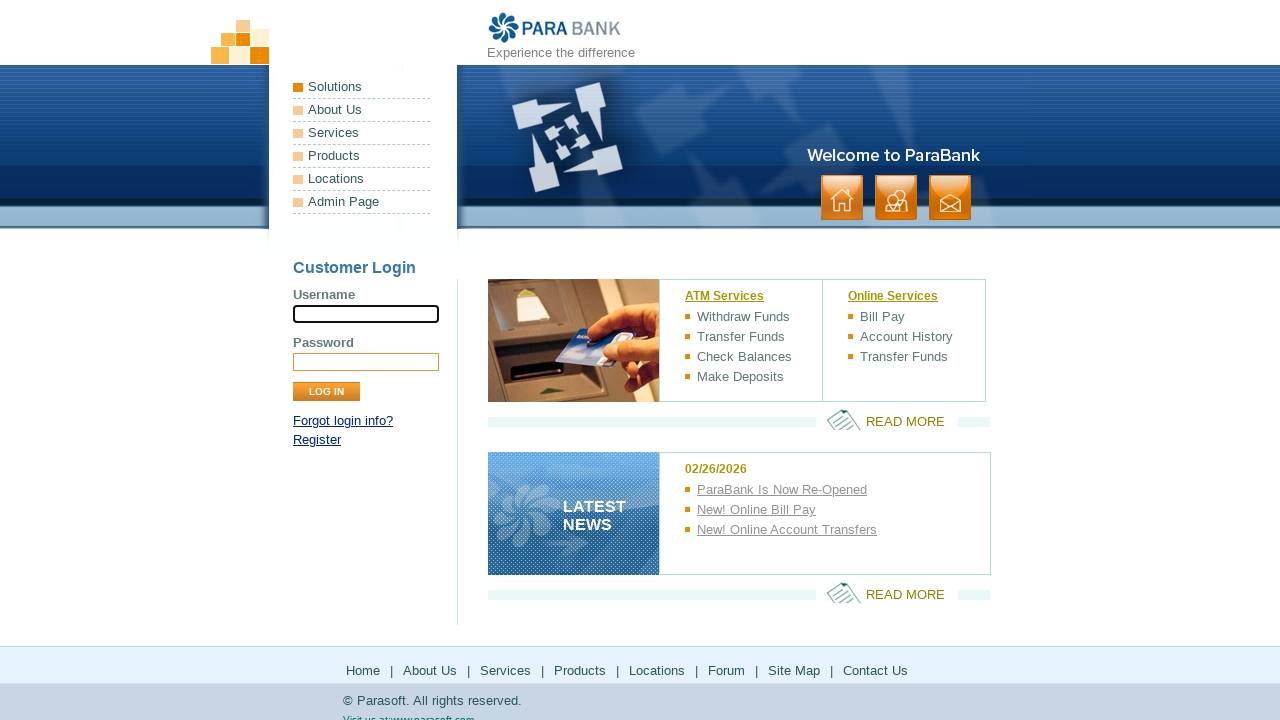

Clicked Register link at (317, 440) on text=Register
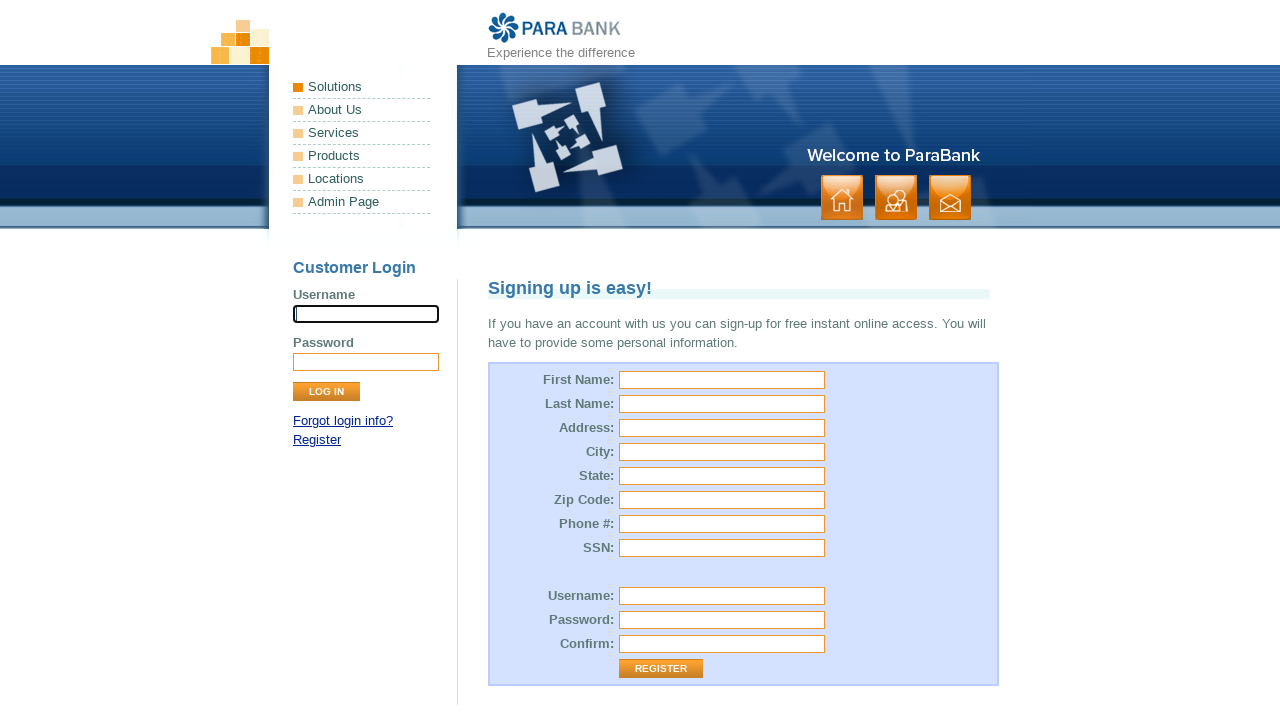

Filled first name field with 'jay' on #customer\.firstName
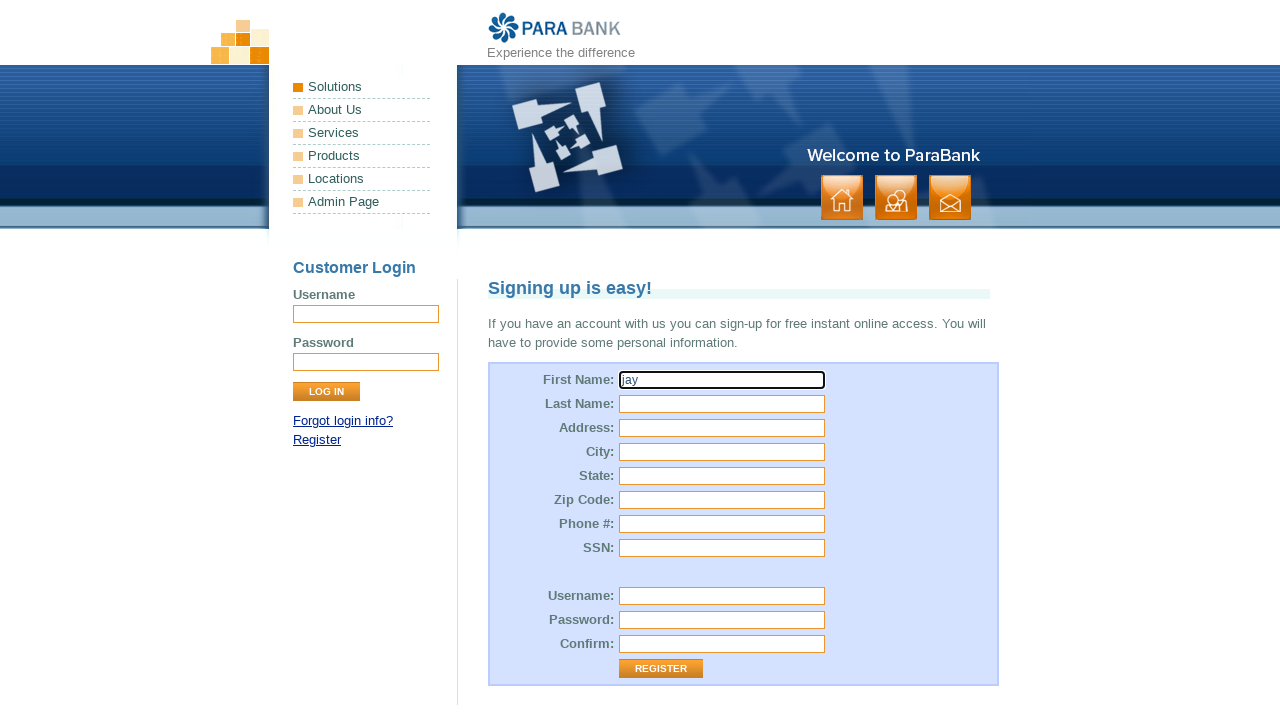

Filled last name field with 'ram' on #customer\.lastName
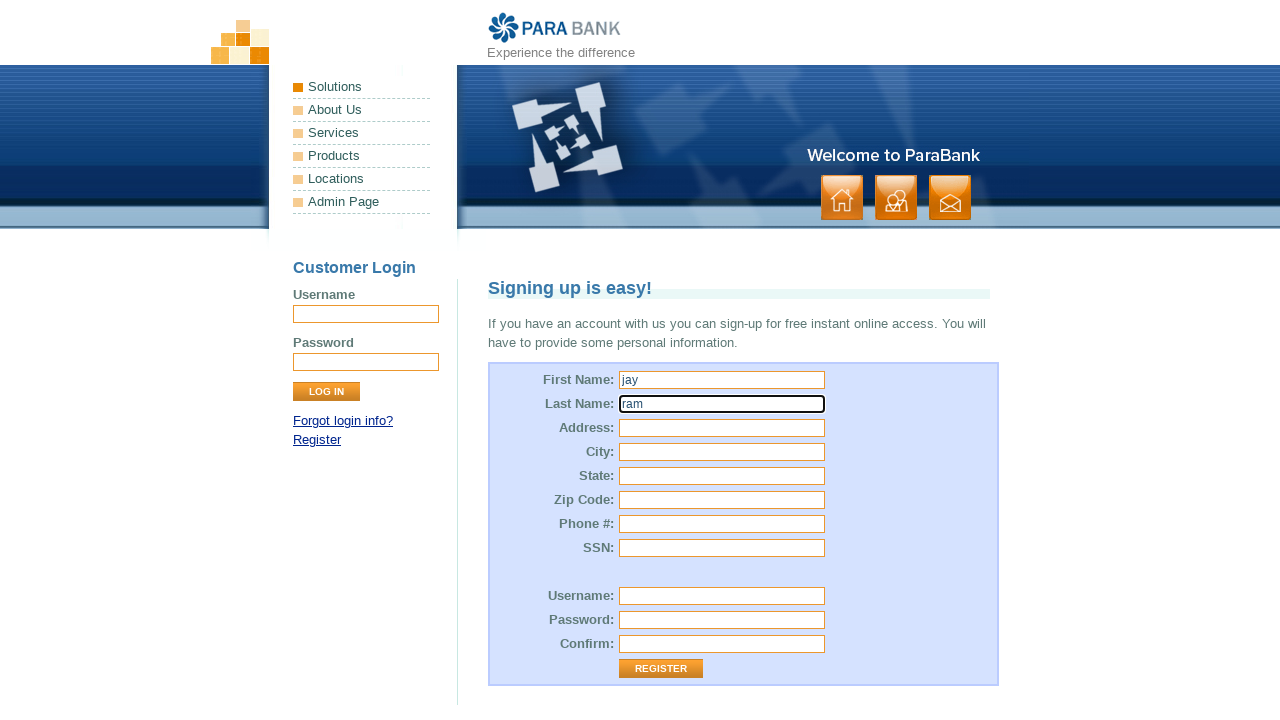

Filled street address field with 'Temple Street' on #customer\.address\.street
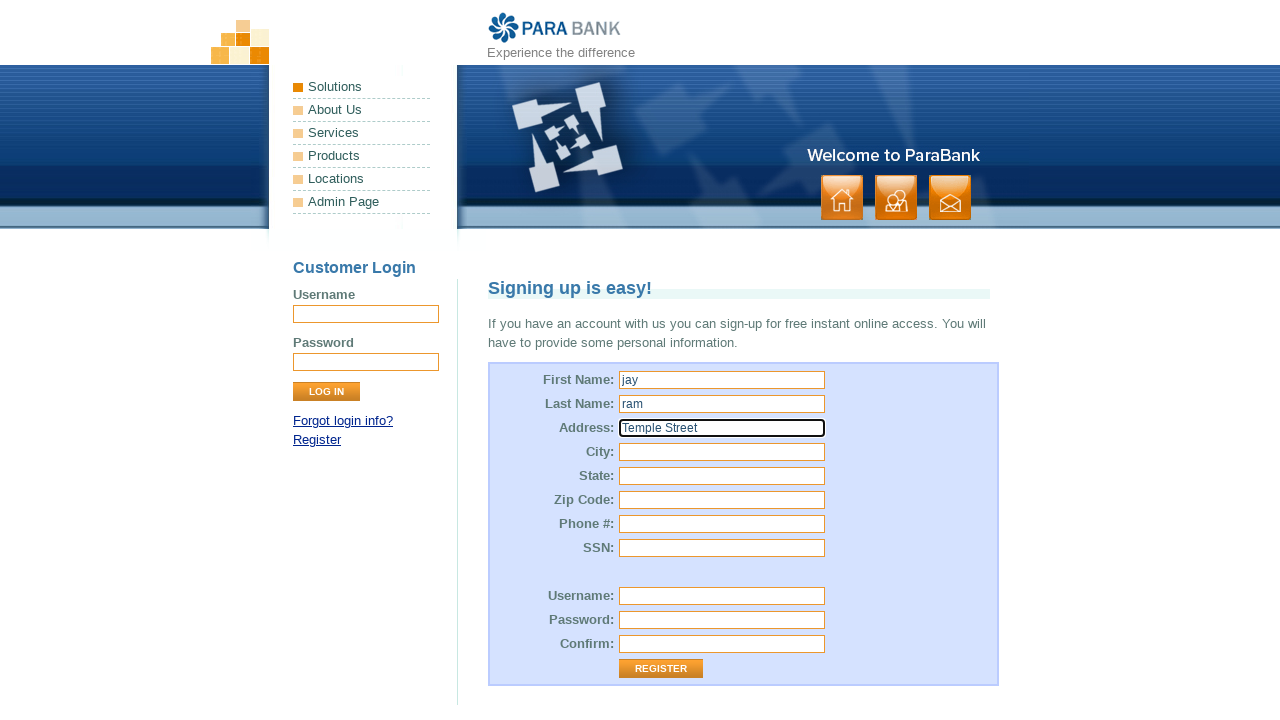

Filled city field with 'NewTown' on #customer\.address\.city
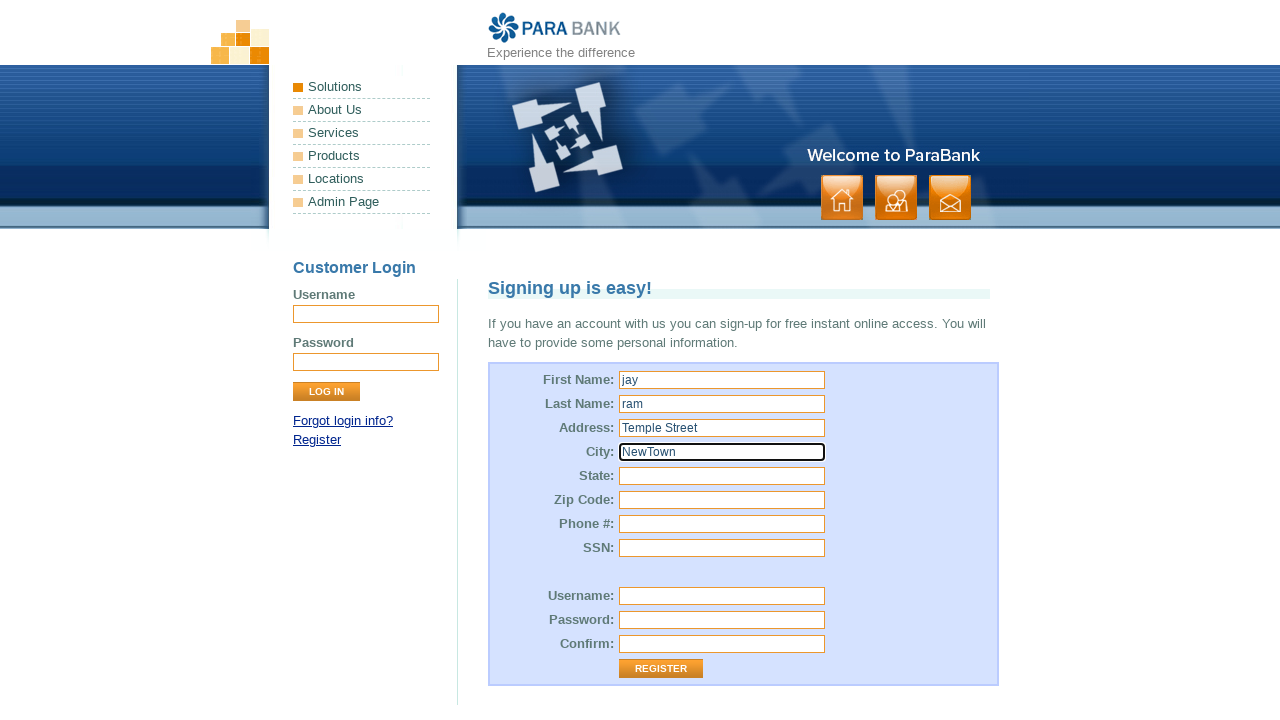

Filled state field with 'Alaska' on [name='customer.address.state']
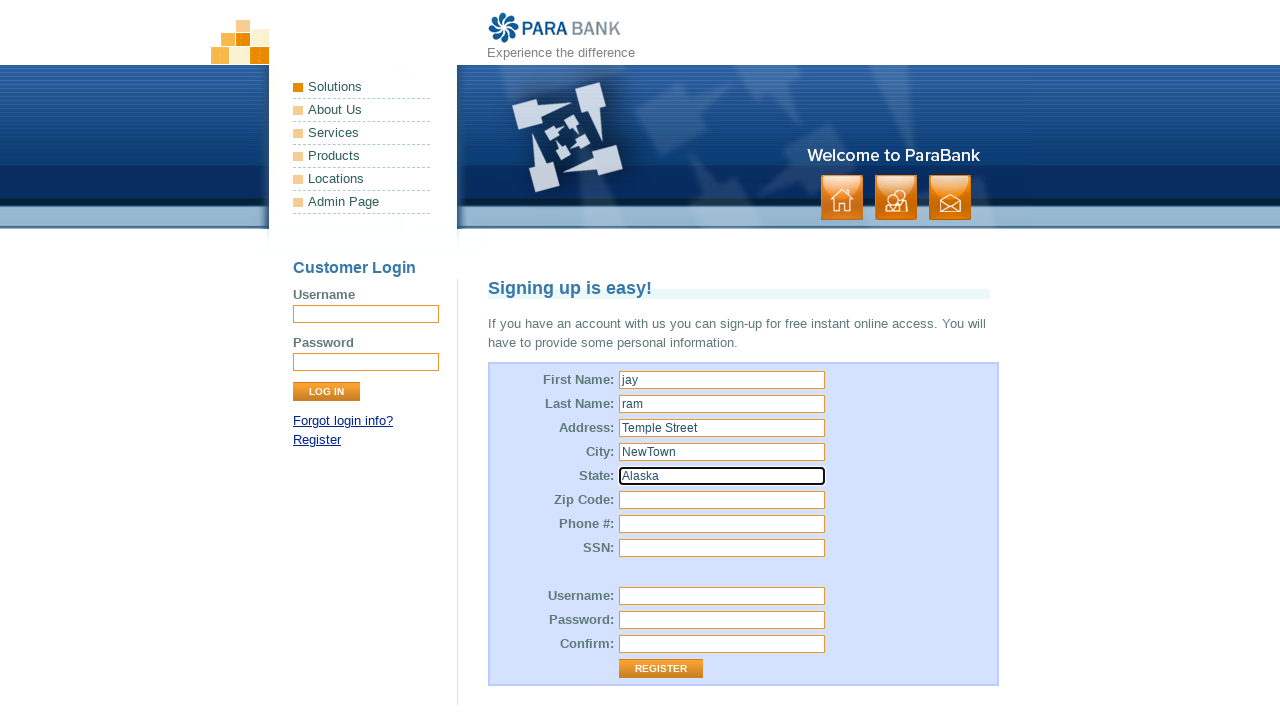

Filled zip code field with '243151' on [name='customer.address.zipCode']
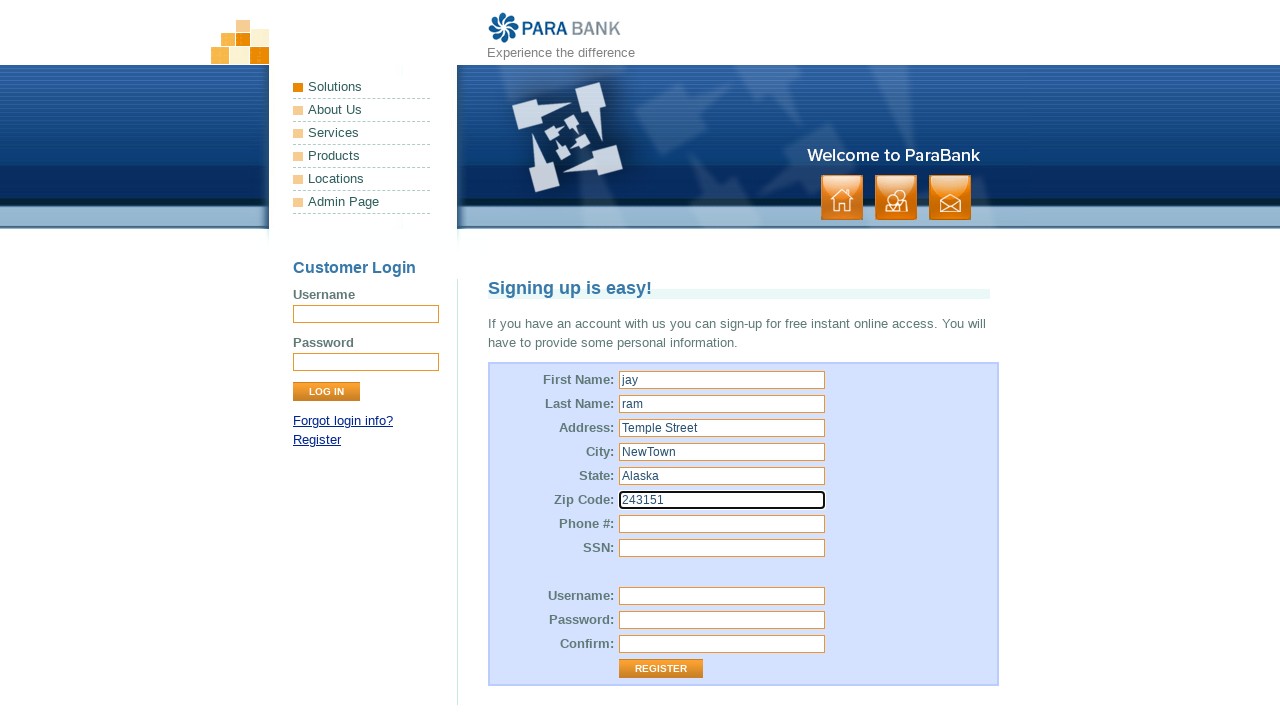

Filled phone number field with '1025629010' on [name='customer.phoneNumber']
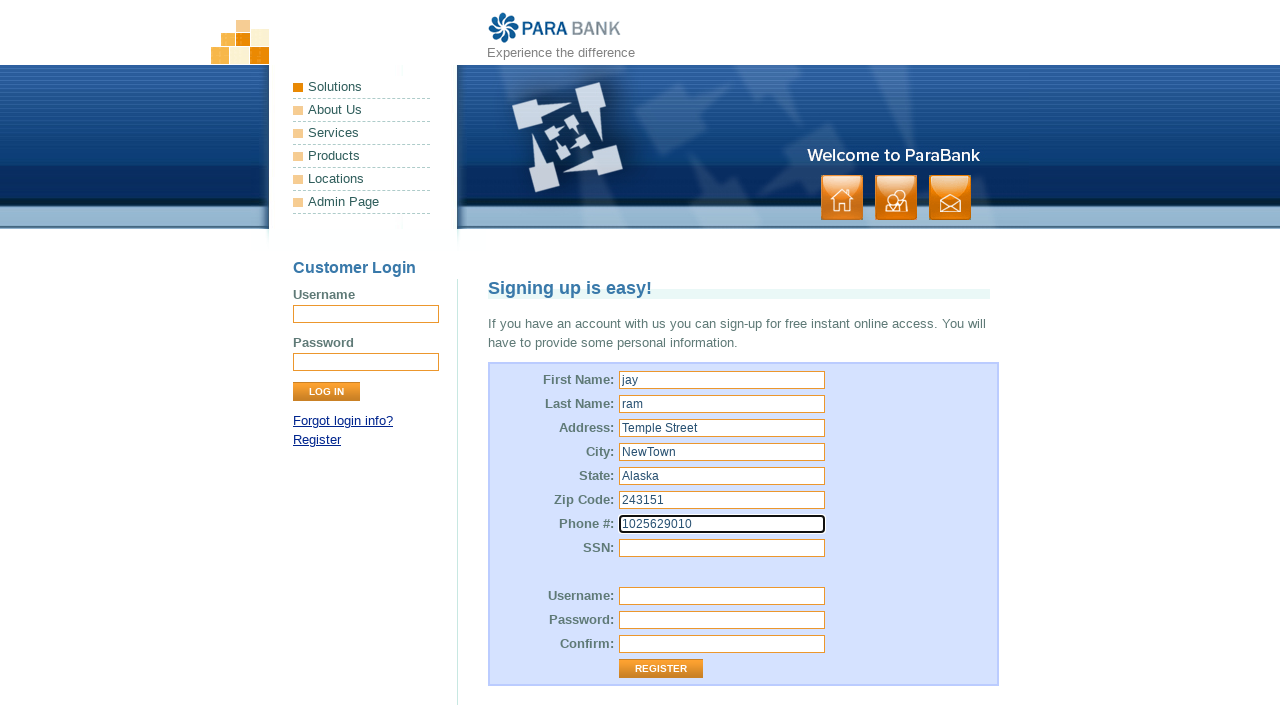

Filled SSN field with '7382647' on #customer\.ssn
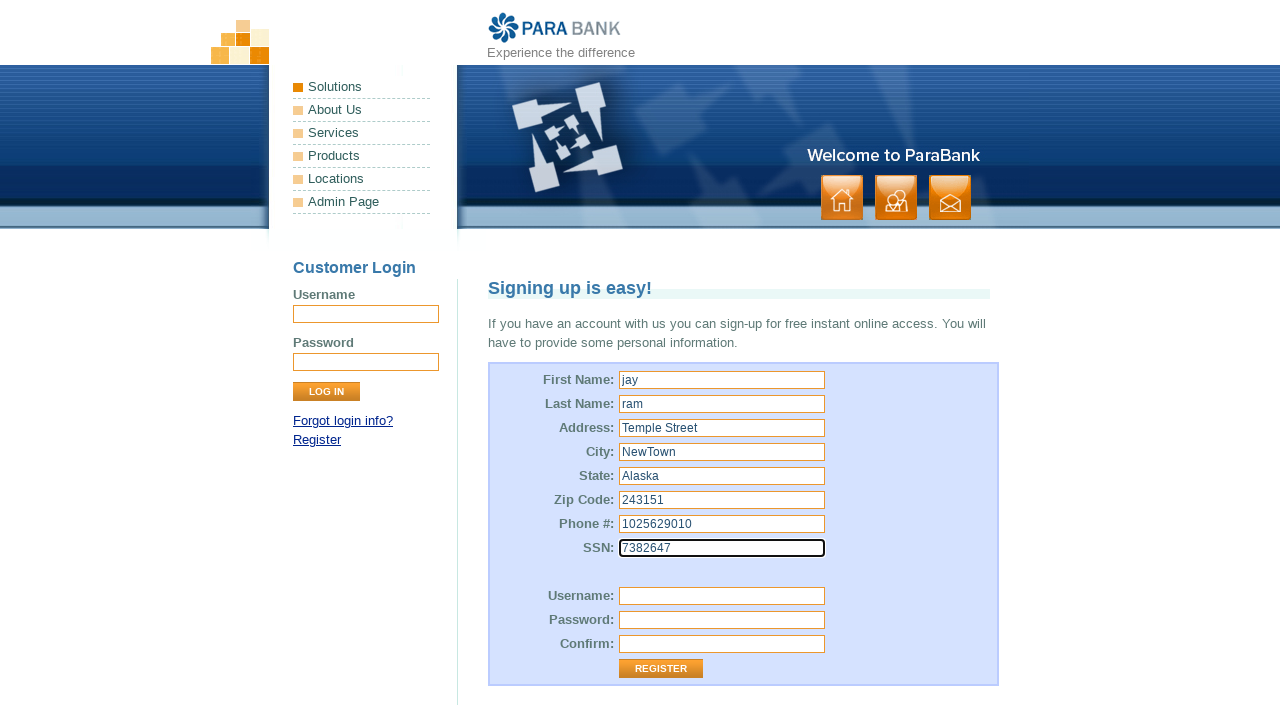

Filled username field with 'Jay008' on #customer\.username
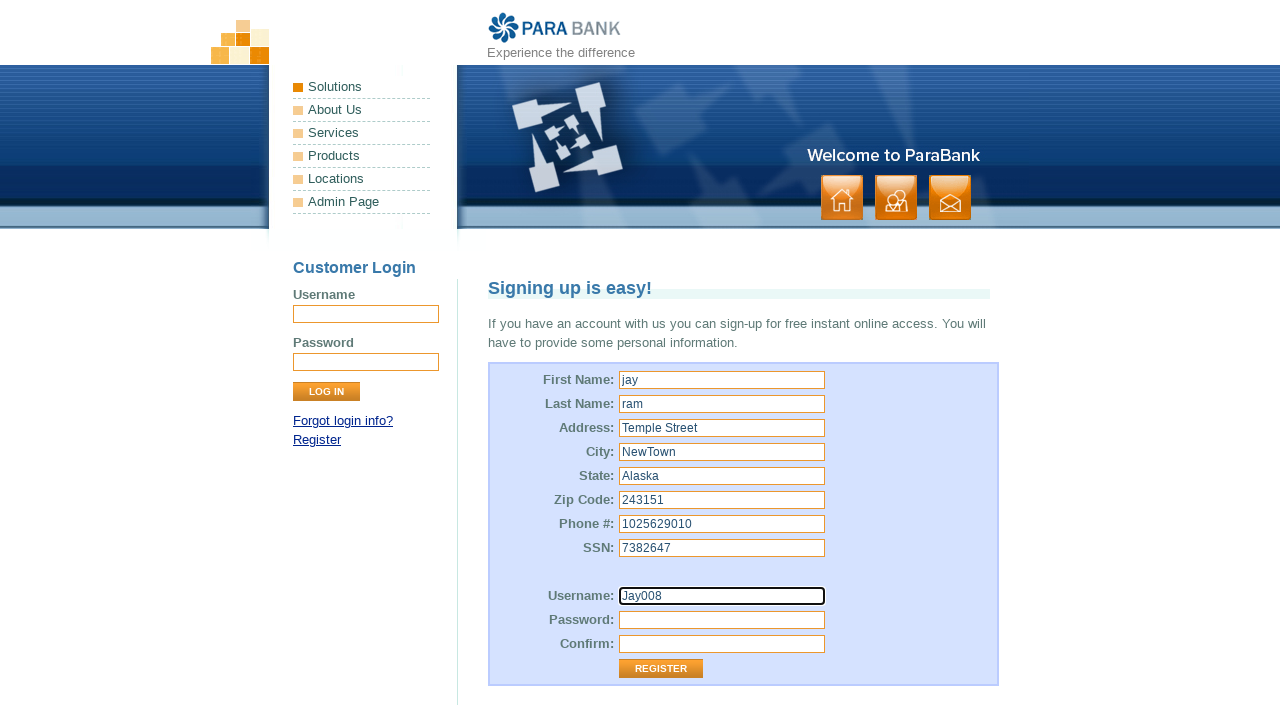

Filled password field with 'ram@1235' on #customer\.password
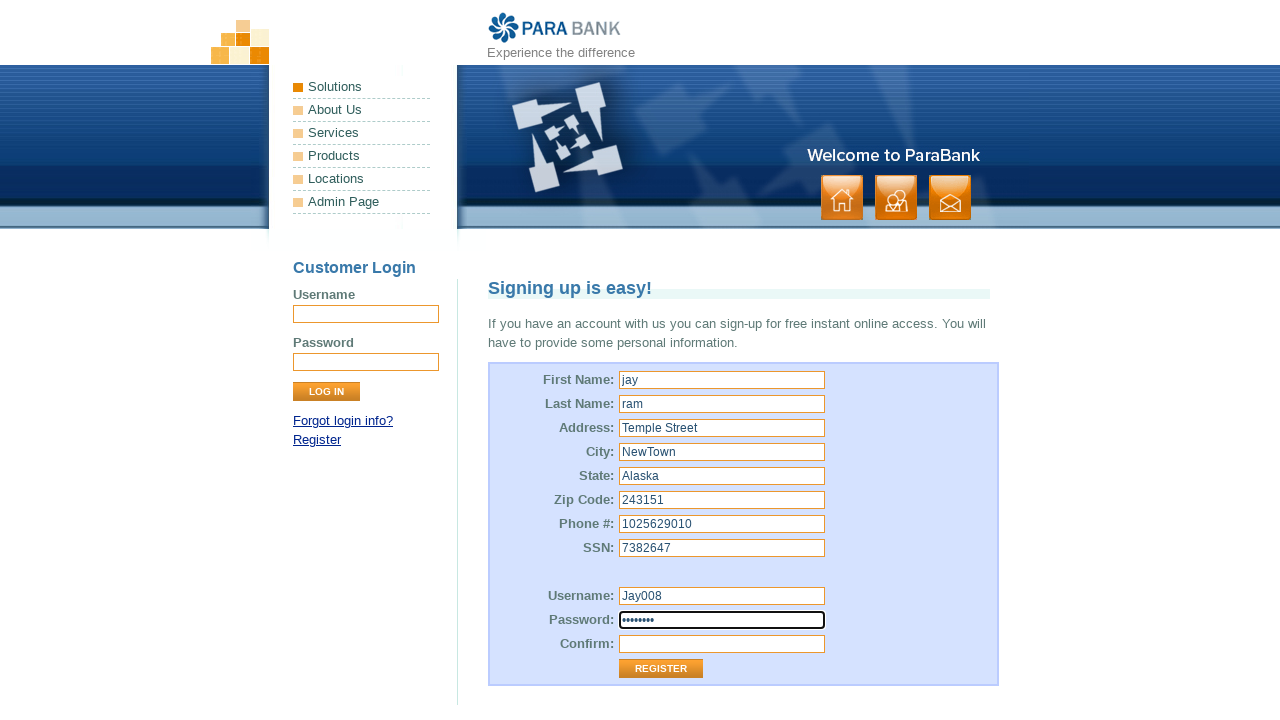

Filled repeated password field with 'ram@1235' on #repeatedPassword
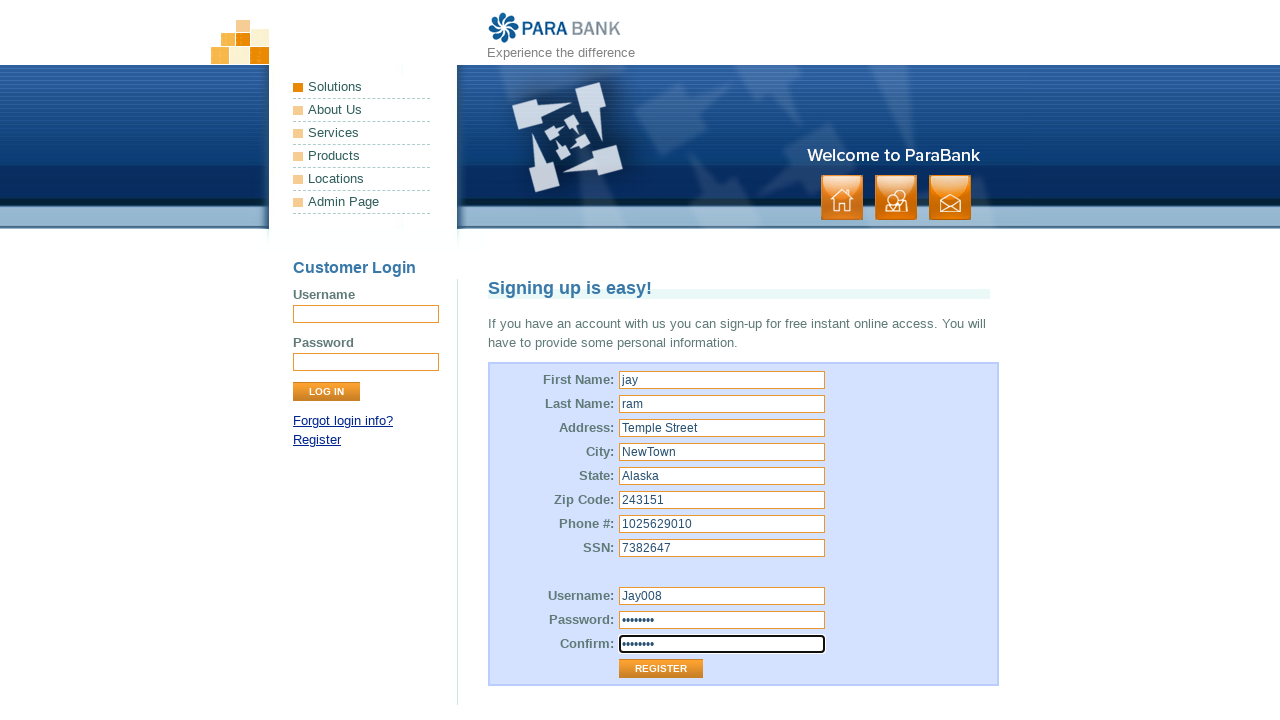

Clicked submit button to complete registration at (661, 669) on #customerForm > table > tbody > tr:nth-child(13) > td:nth-child(2) > input
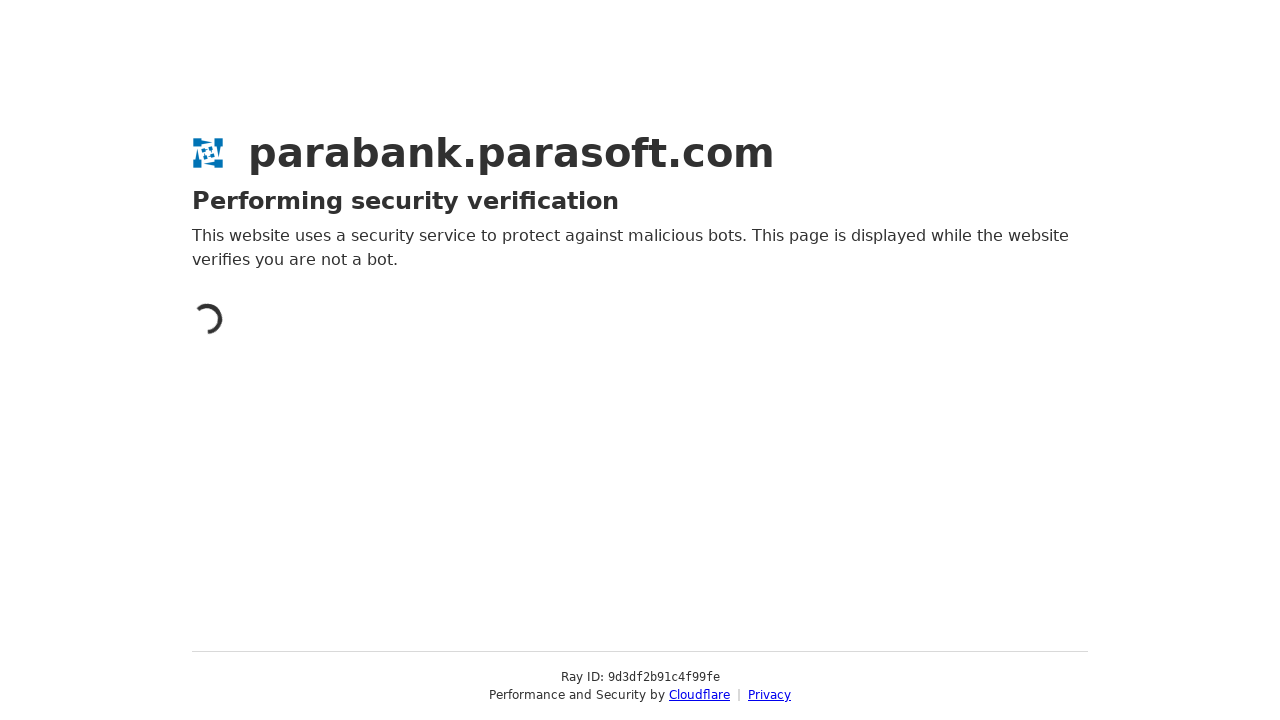

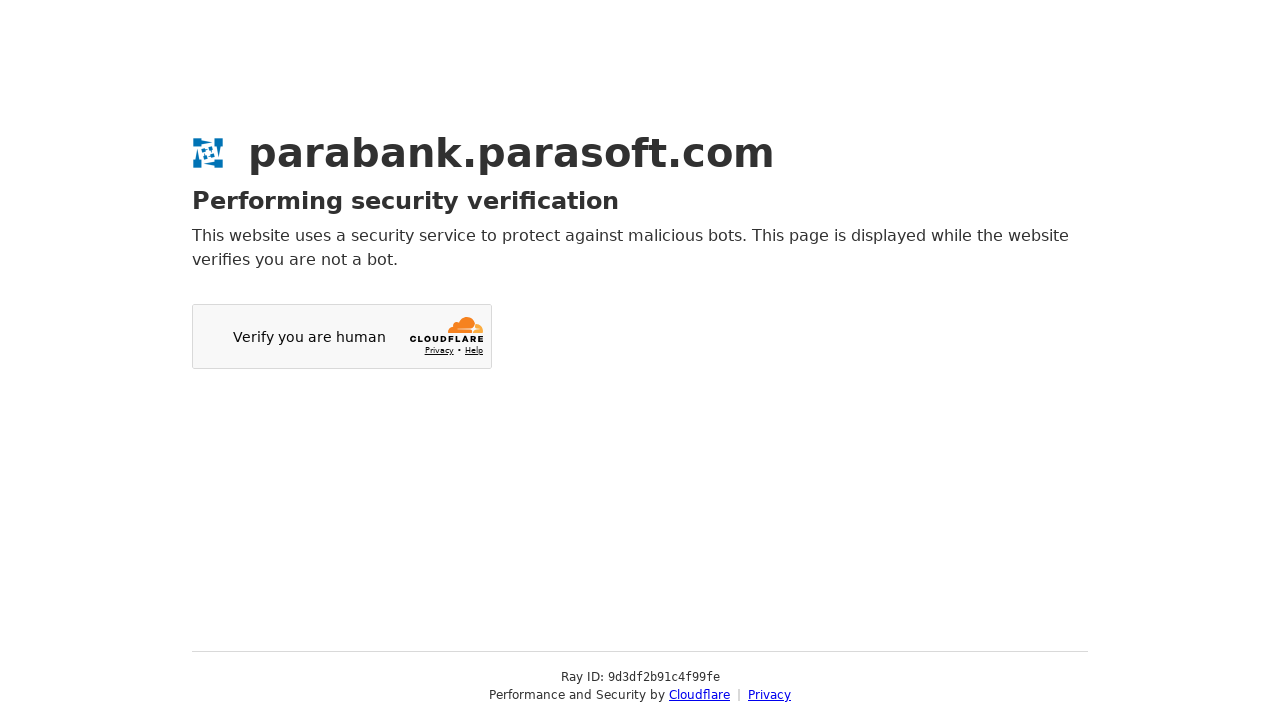